Tests form validation by filling all fields except zip code, submitting the form, and verifying that the zip code field shows red (error) background while all other filled fields show green (success) background.

Starting URL: https://bonigarcia.dev/selenium-webdriver-java/data-types.html

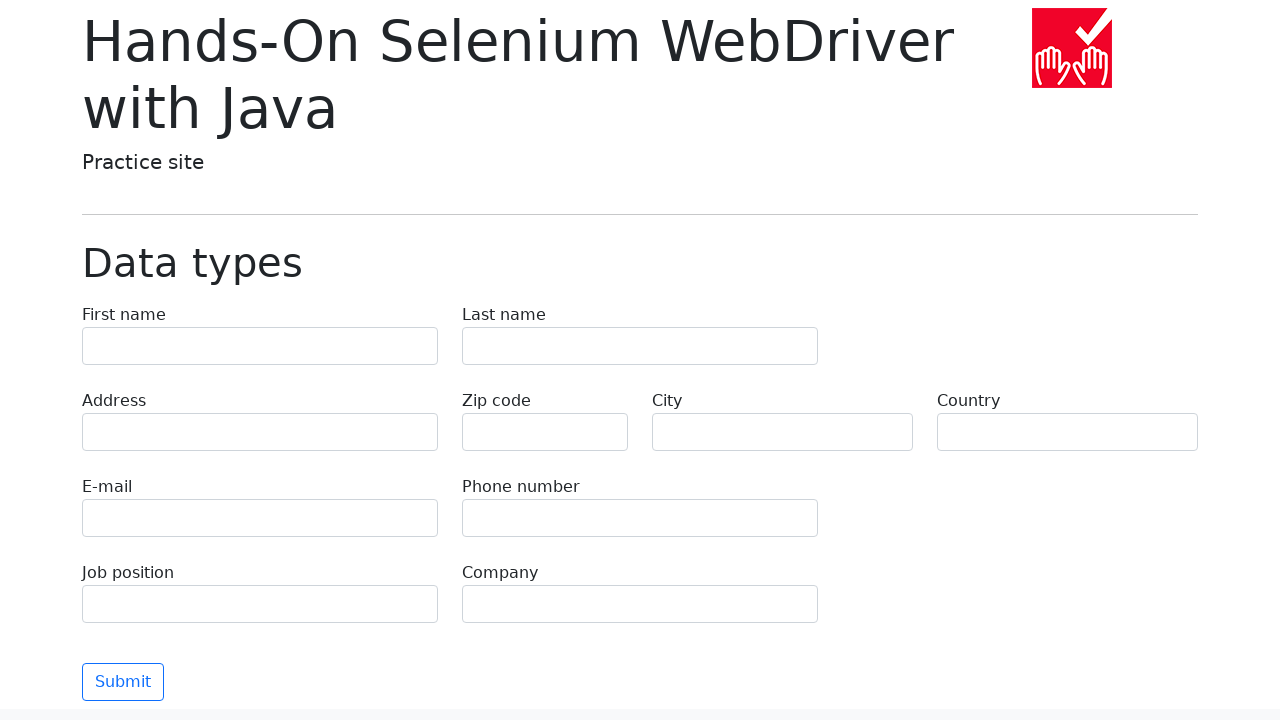

Filled first name field with 'Иван' on input[name='first-name']
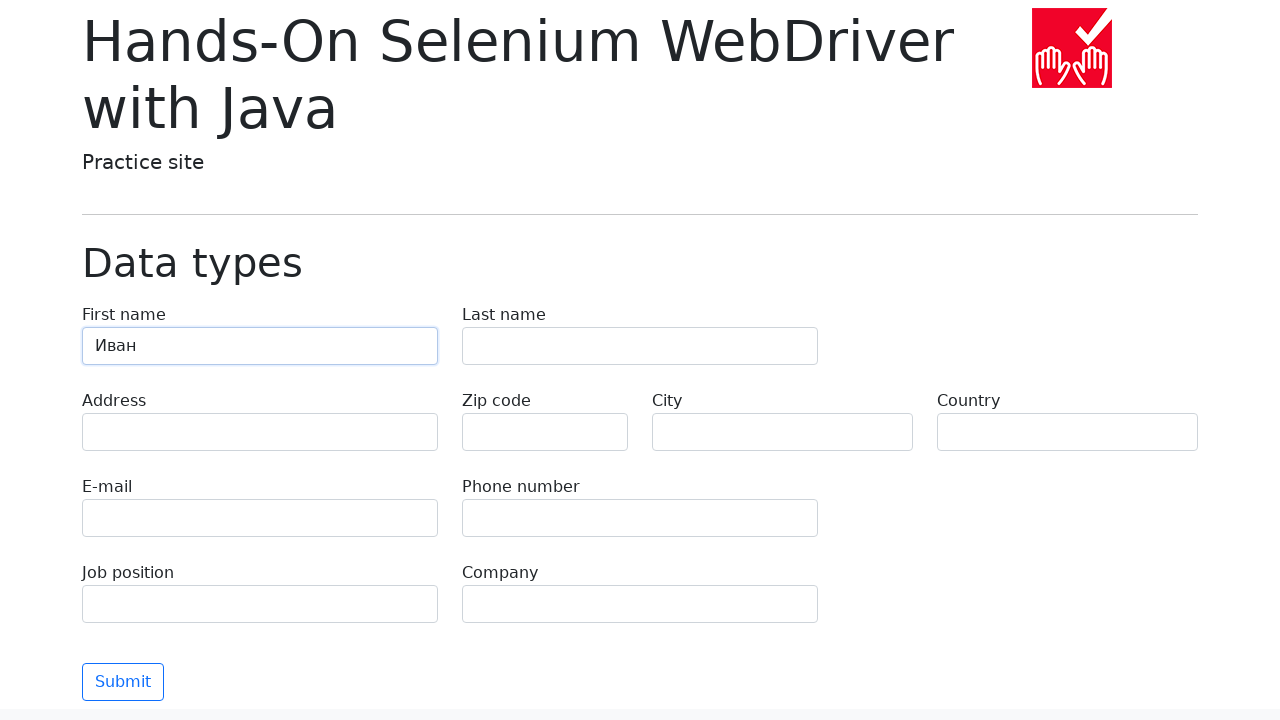

Filled last name field with 'Петров' on input[name='last-name']
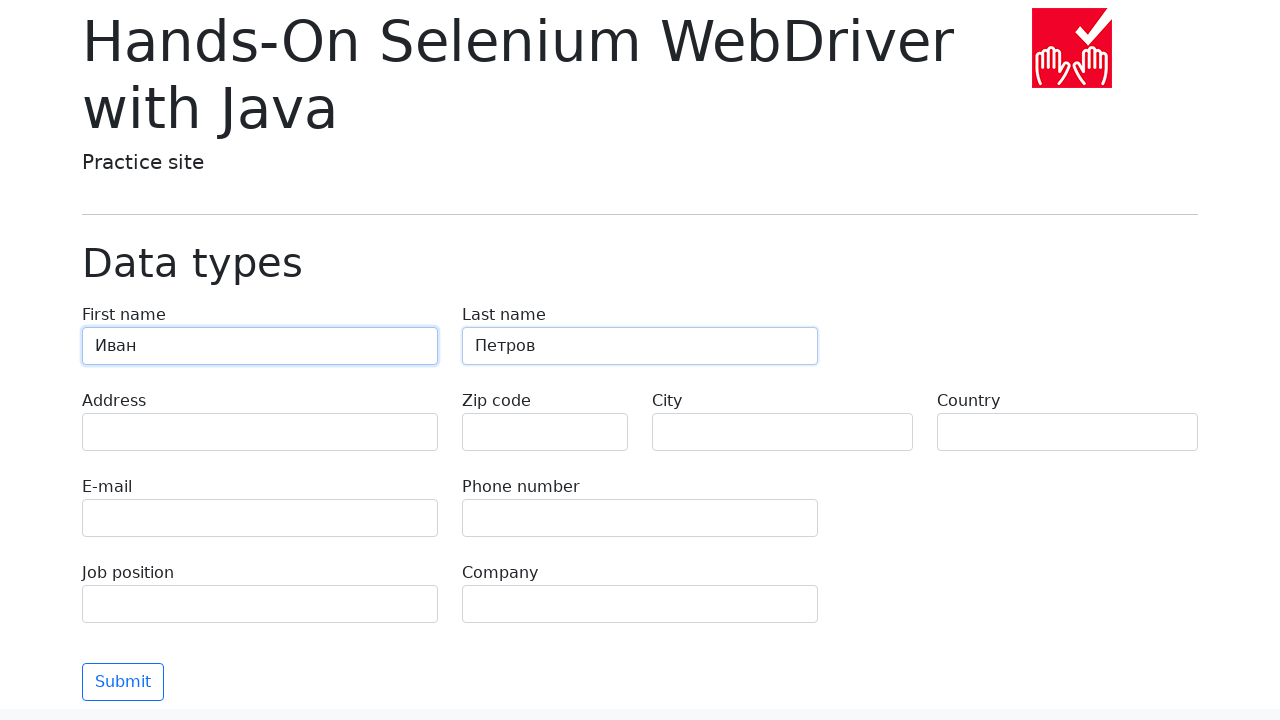

Filled address field with 'Ленина, 55-3' on input[name='address']
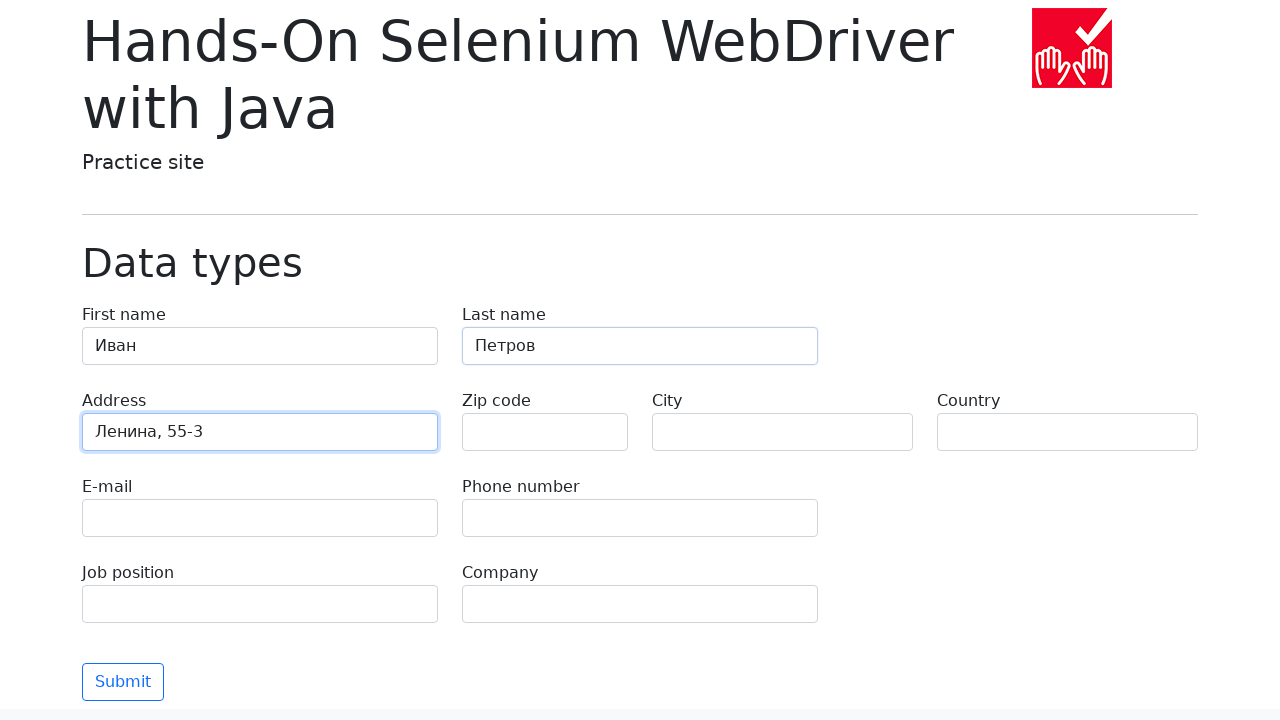

Filled email field with 'test@skypro.com' on input[name='e-mail']
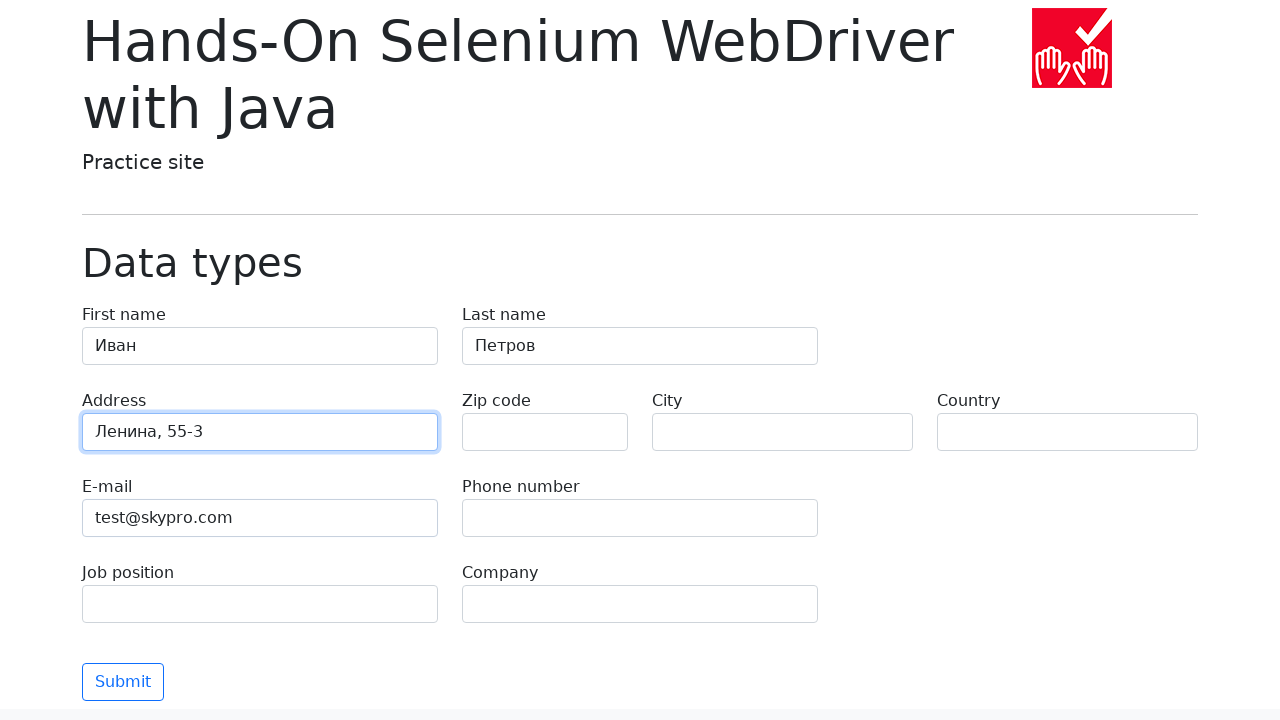

Filled phone field with '+7985899998787' on input[name='phone']
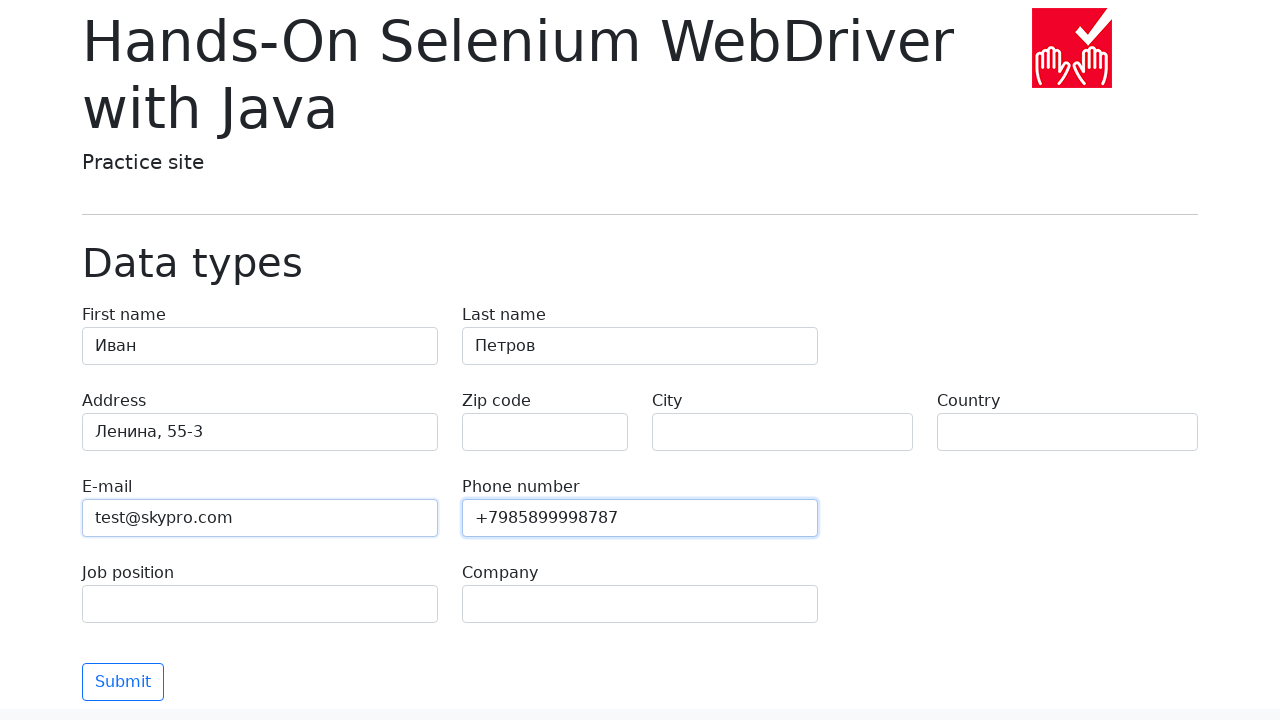

Filled city field with 'Москва' on input[name='city']
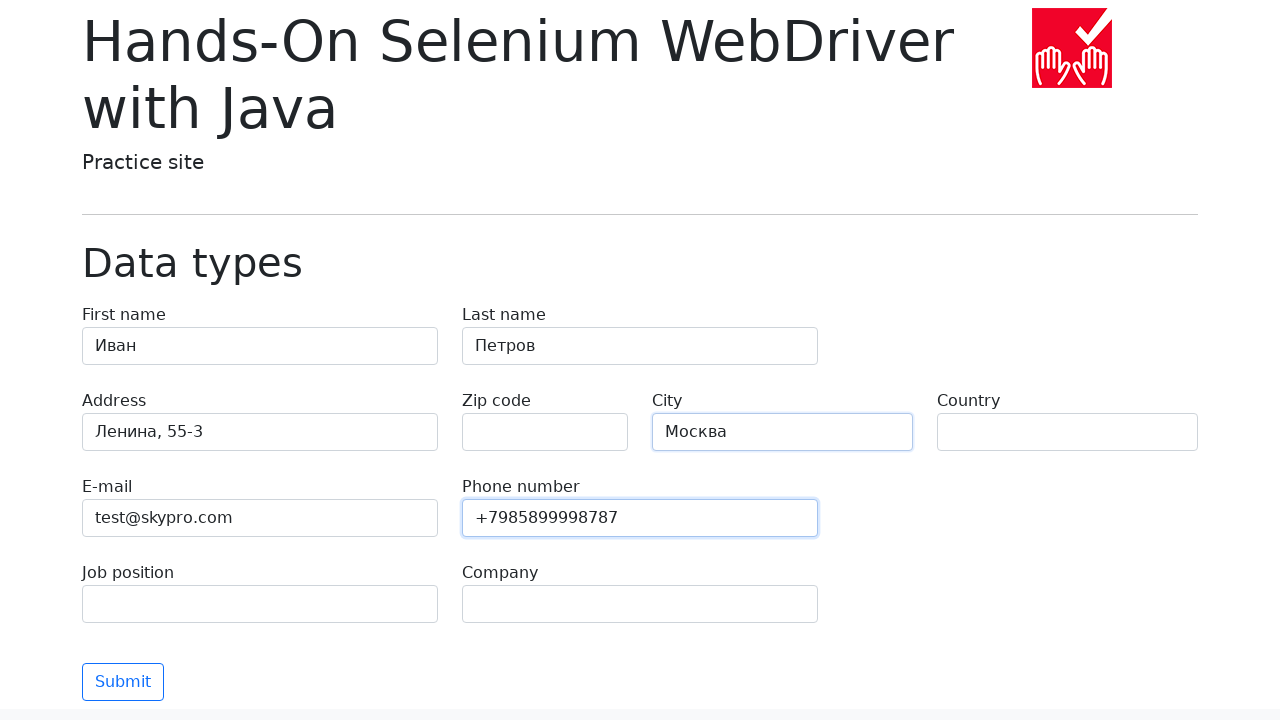

Filled country field with 'Россия' on input[name='country']
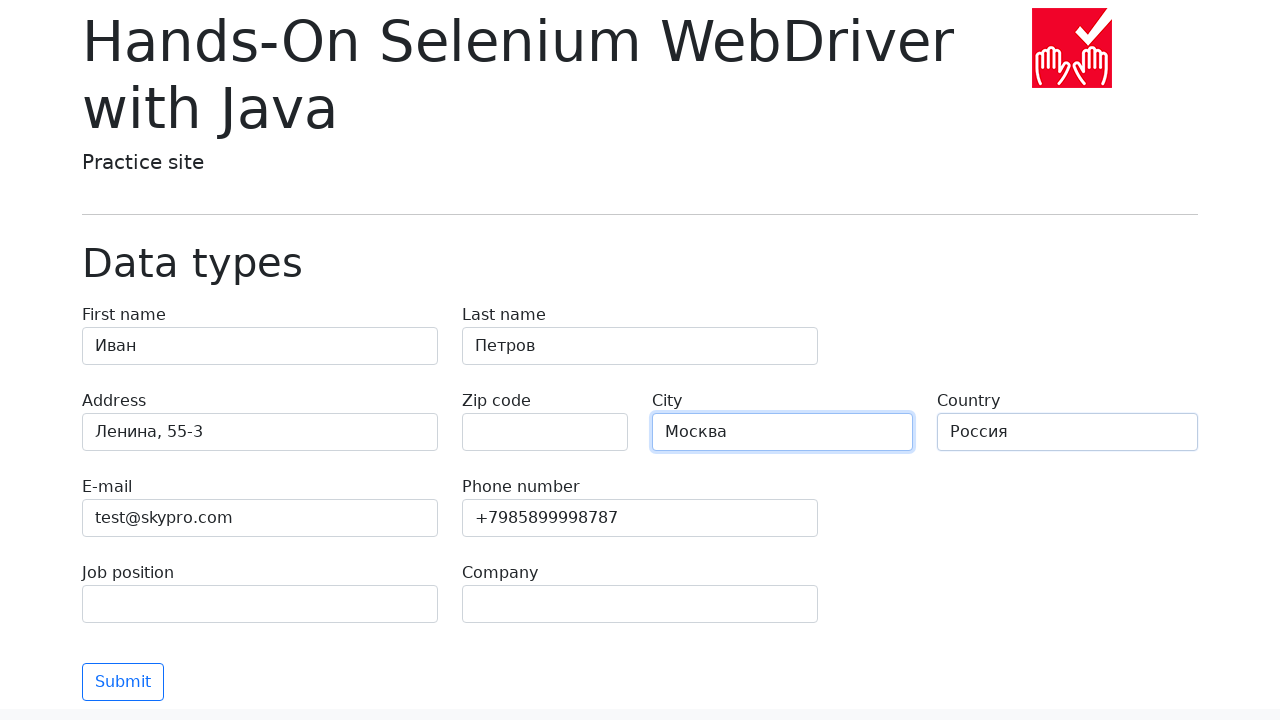

Filled job position field with 'QA' on input[name='job-position']
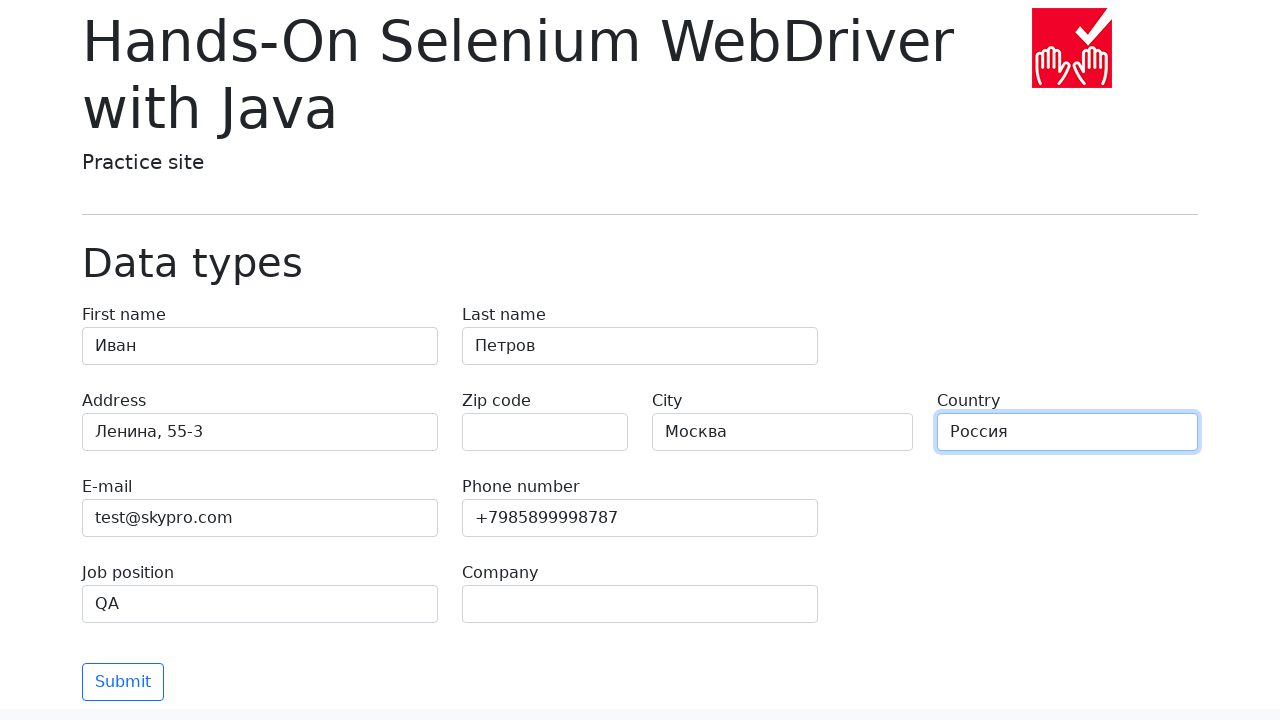

Filled company field with 'SkyPro' on input[name='company']
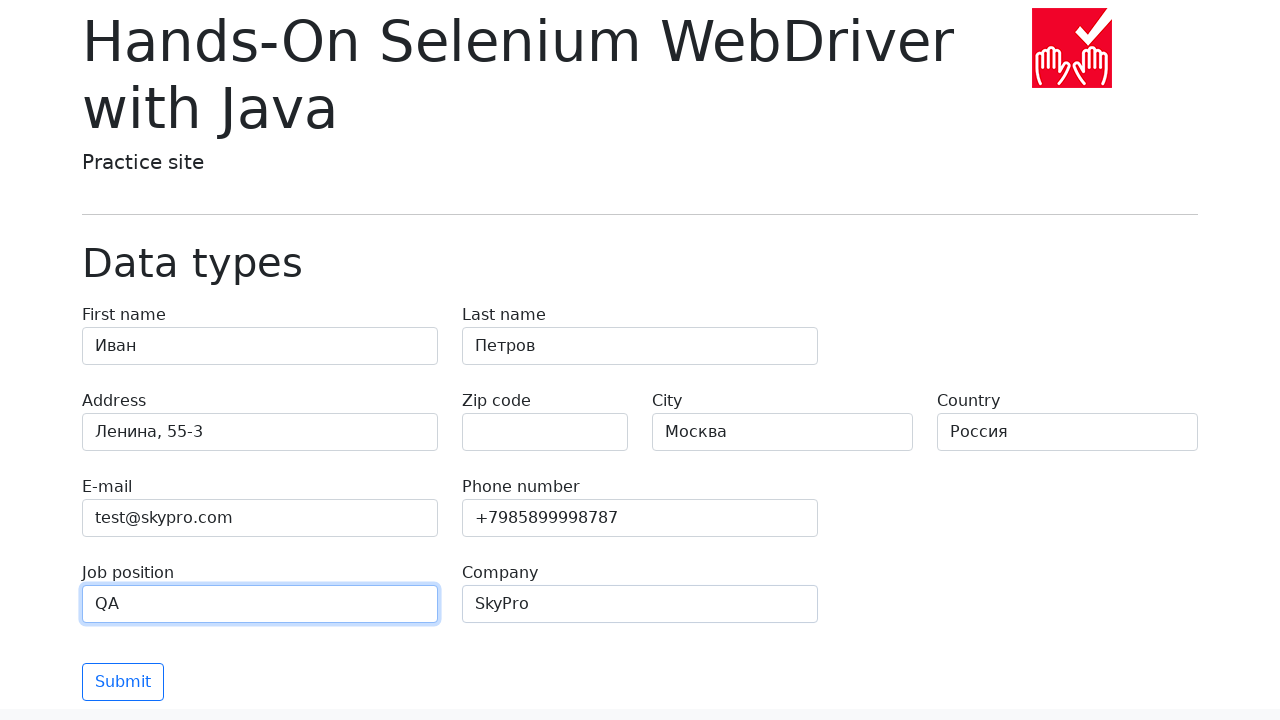

Clicked submit button to submit form at (123, 682) on button.btn.btn-outline-primary.mt-3
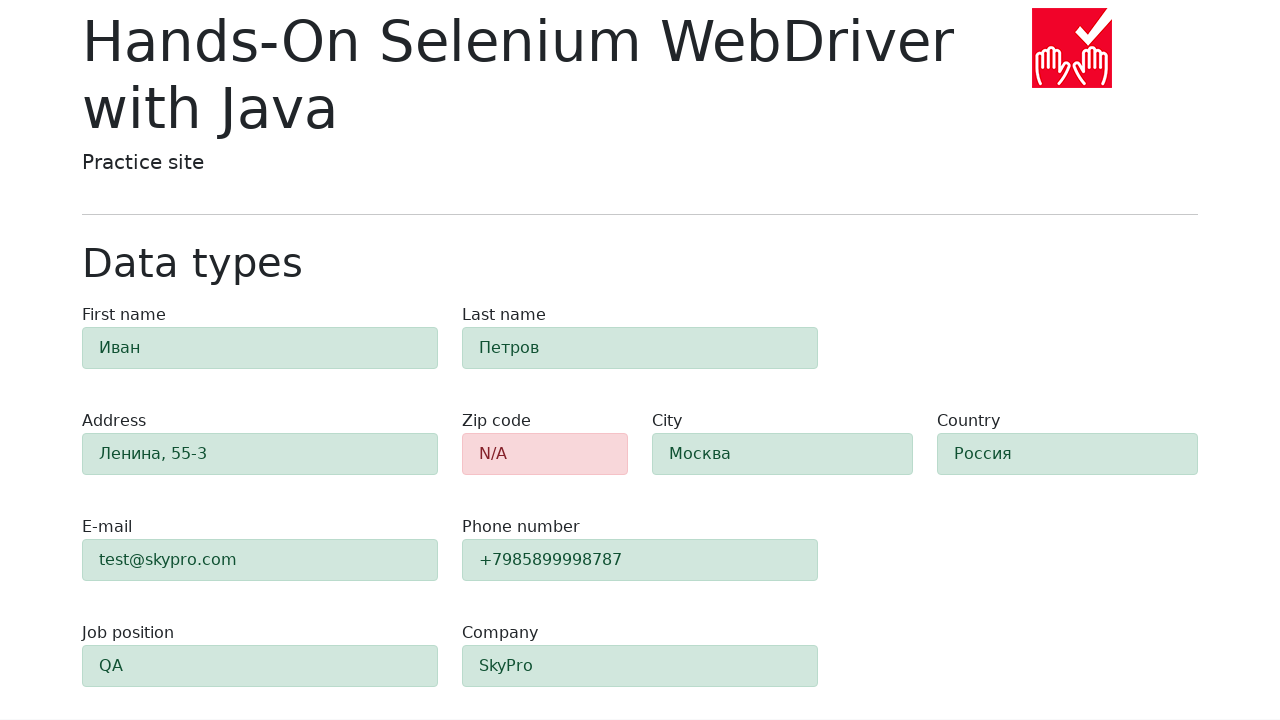

Form validation completed, zip code field is now visible
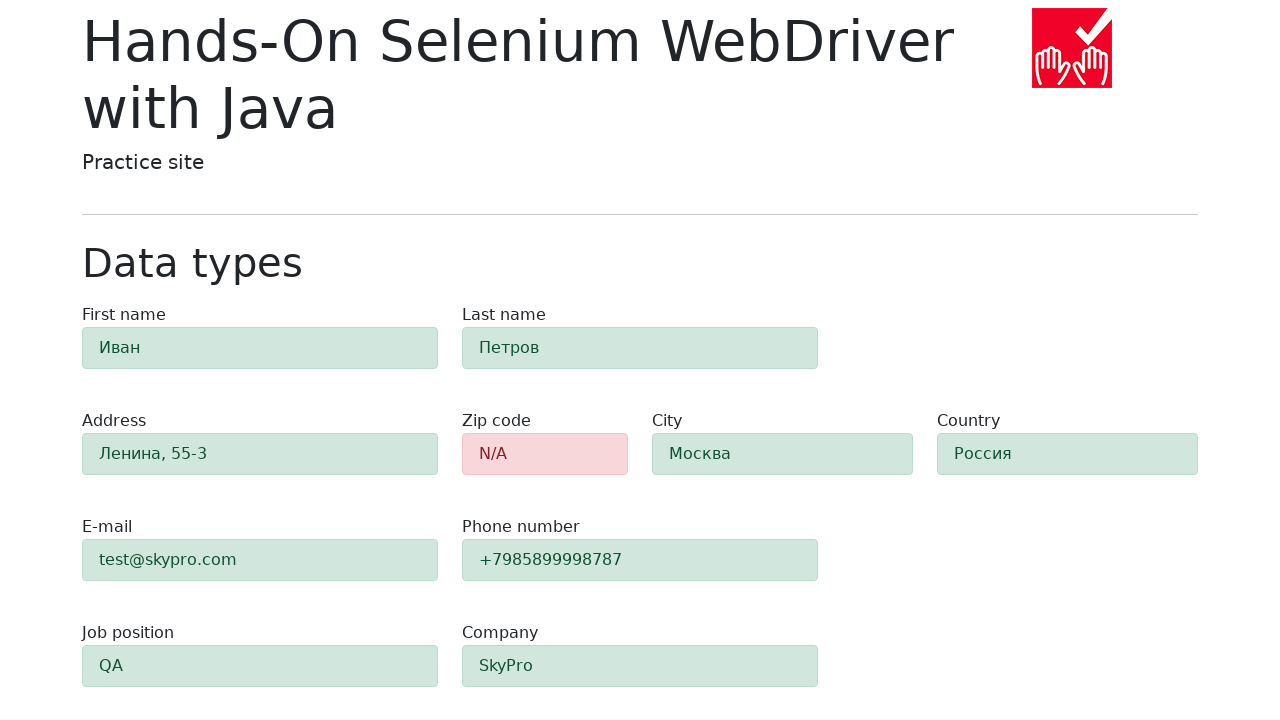

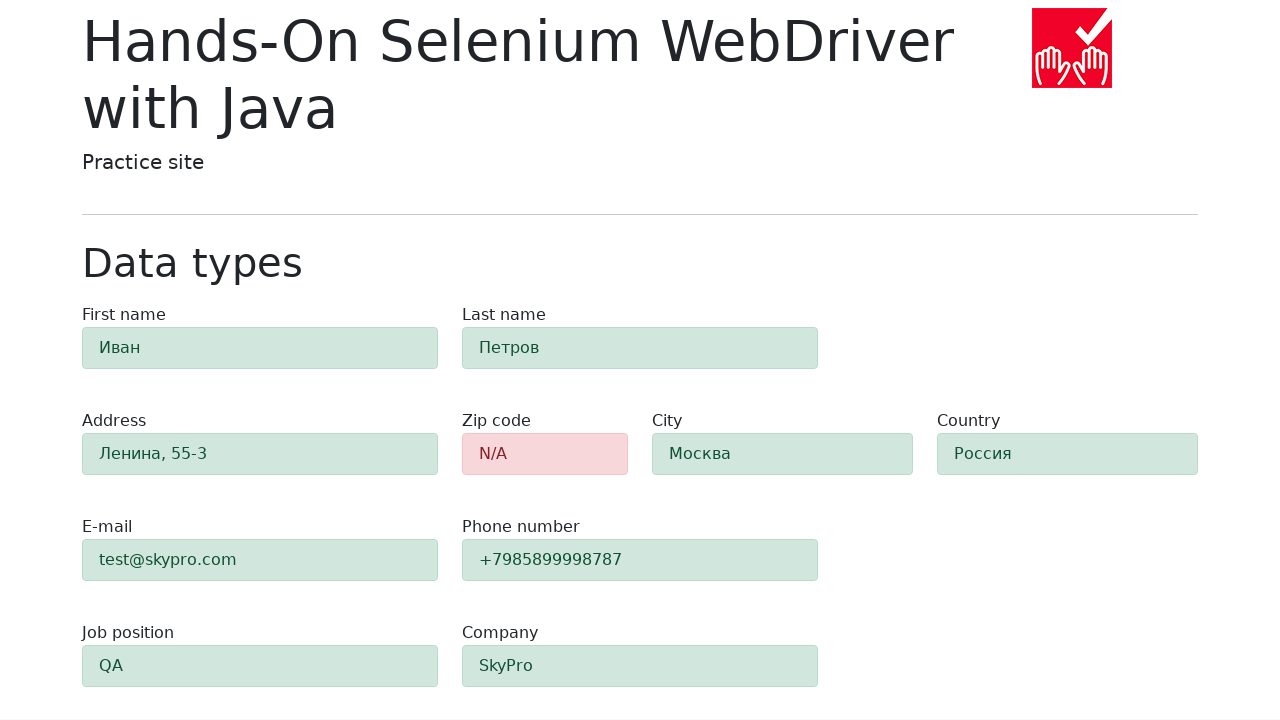